Tests page scrolling functionality by scrolling to different positions on the page - to the bottom, top, and specific pixel offsets.

Starting URL: https://cursoautomacao.netlify.app/

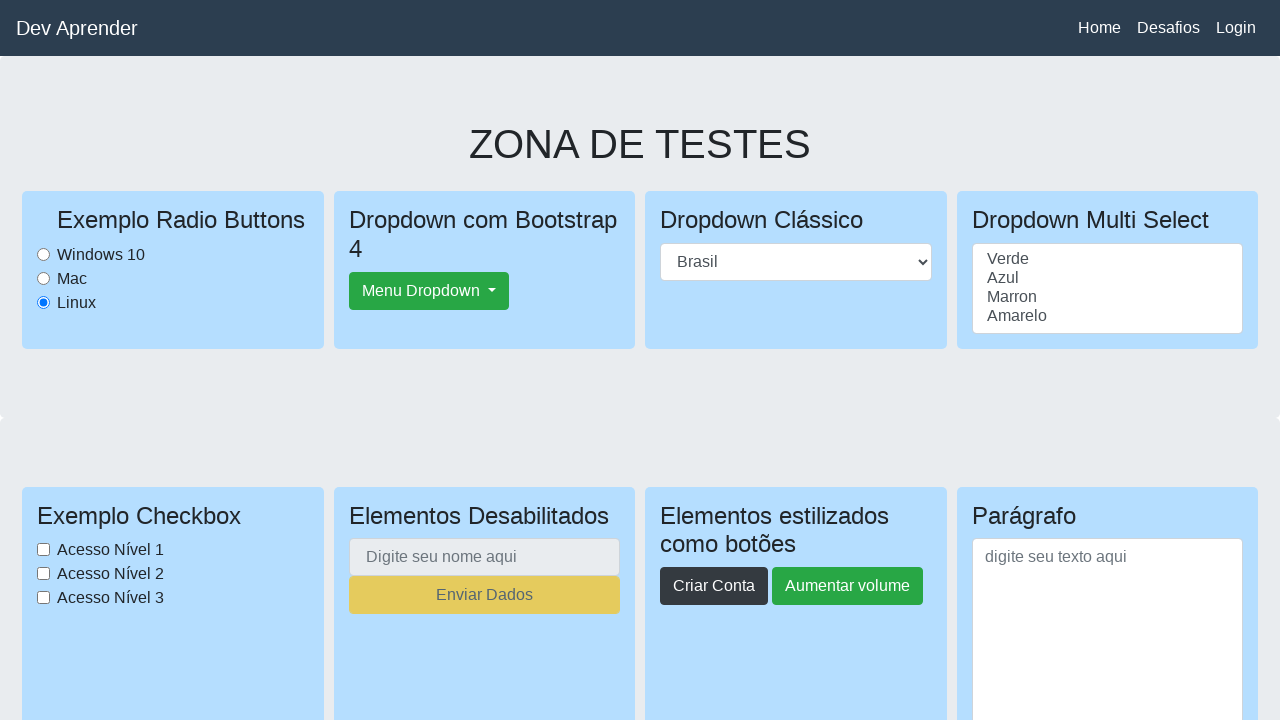

Scrolled page to the bottom
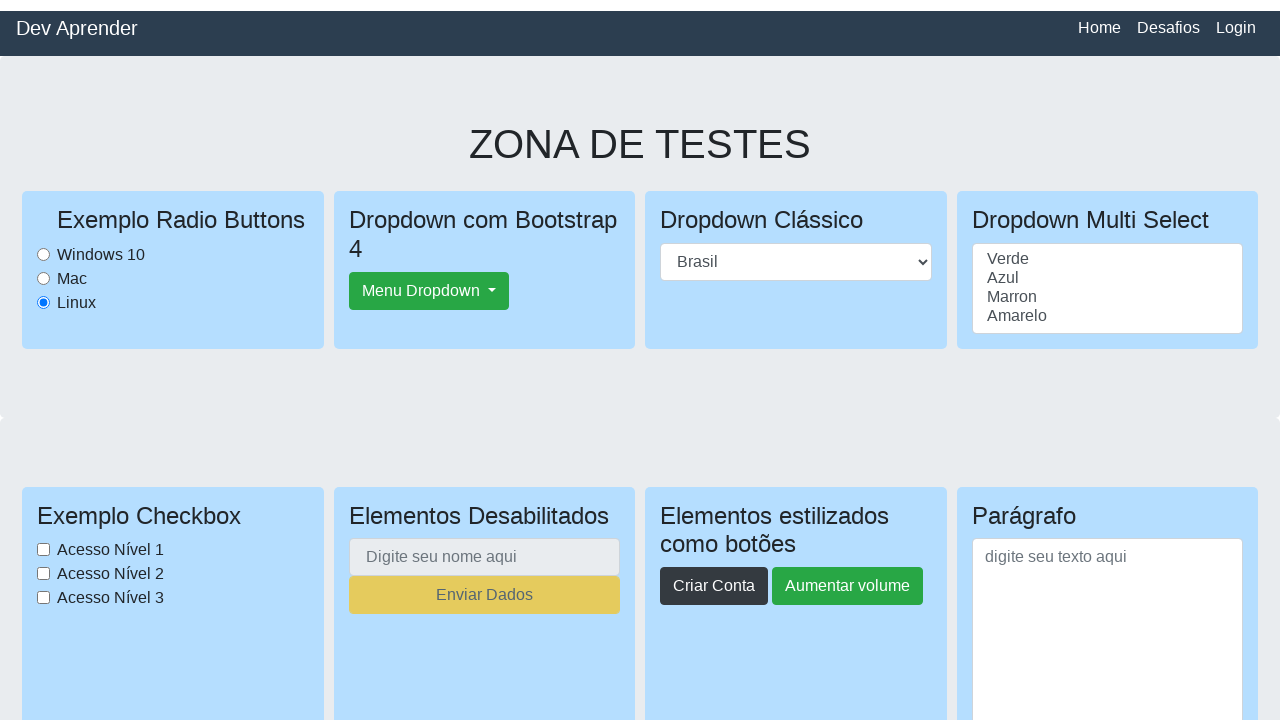

Scrolled page to the top
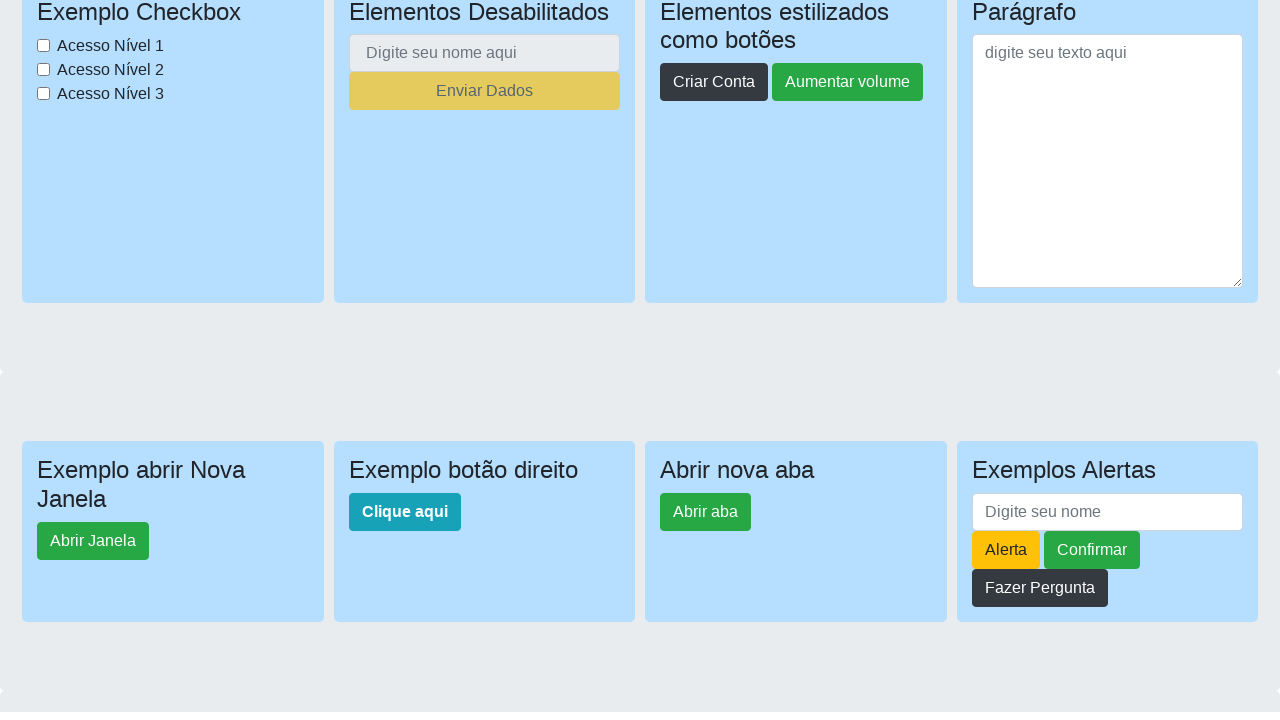

Scrolled page to 1500 pixels offset
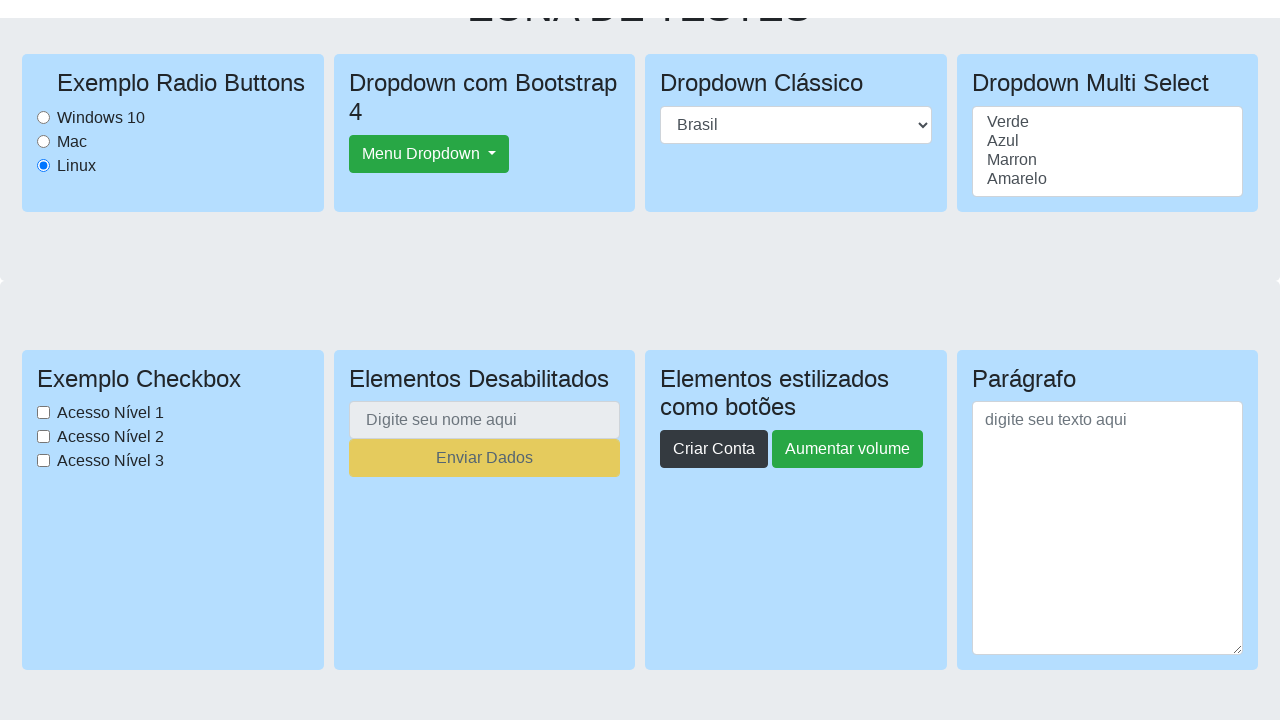

Scrolled page back to the top
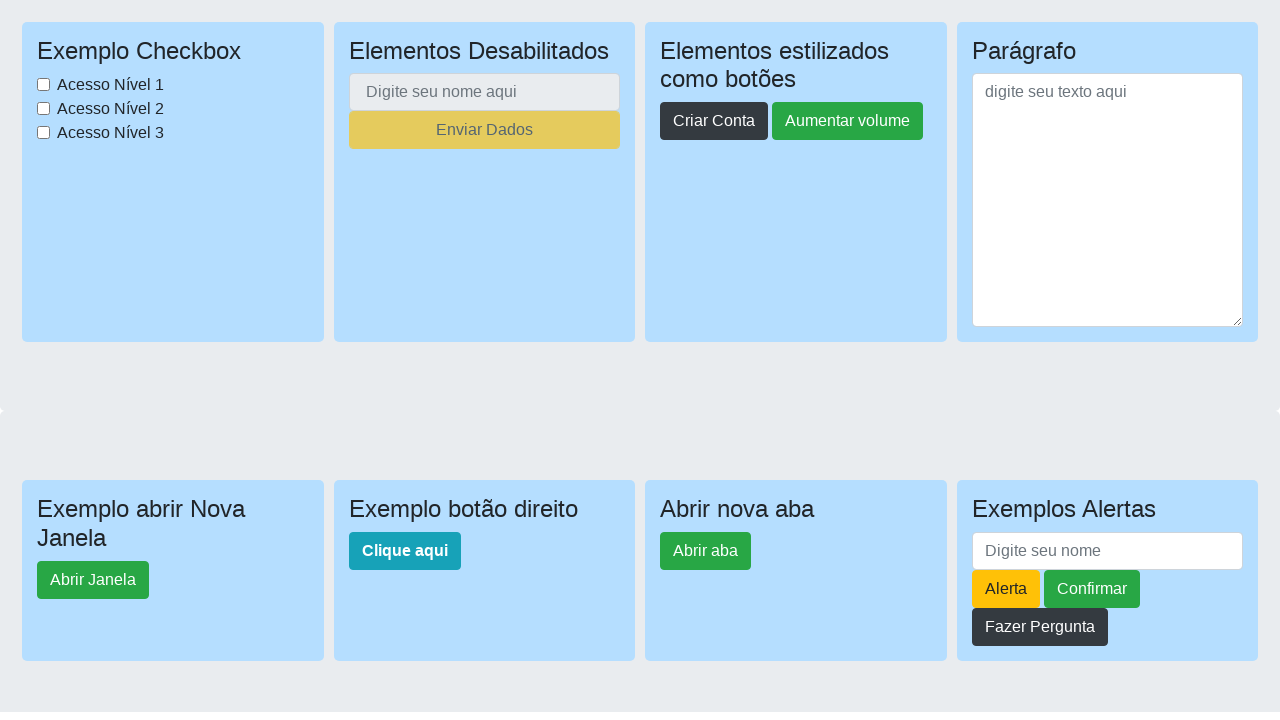

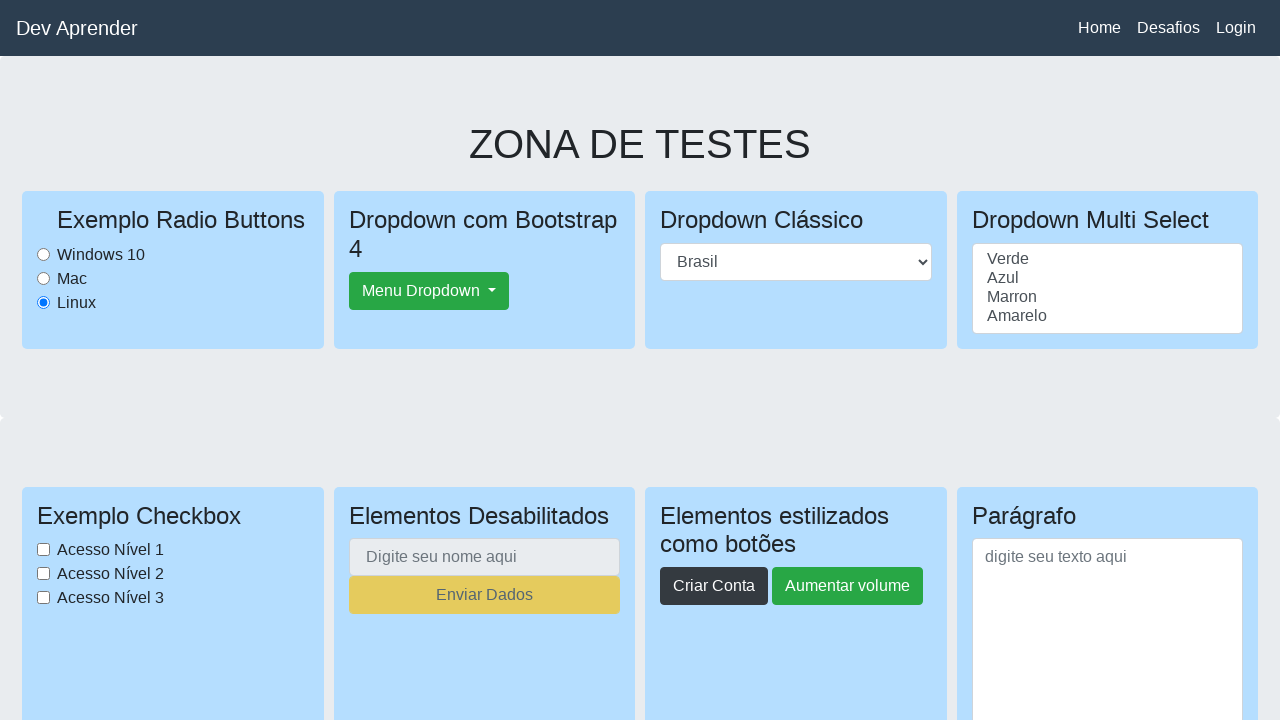